Tests web table interaction by selecting checkboxes for specific users and extracting user data from table rows

Starting URL: https://selectorshub.com/xpath-practice-page/

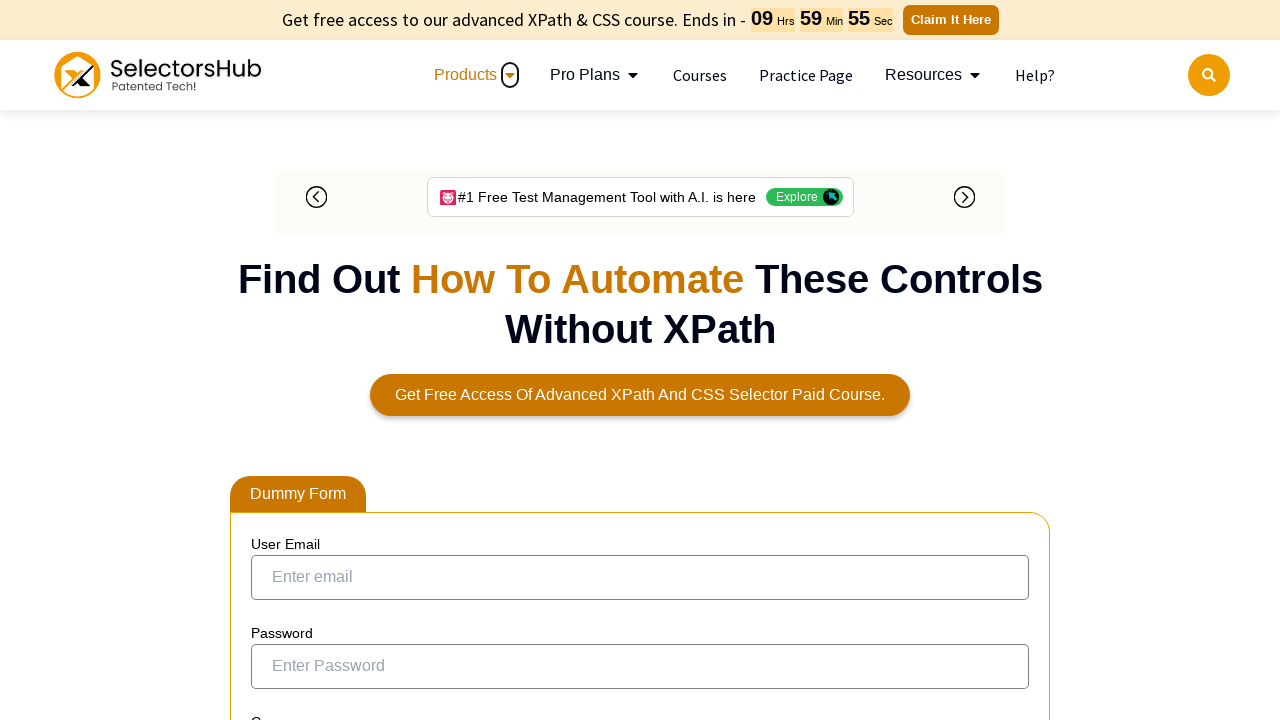

Selected checkbox for Joe.Root at (274, 353) on xpath=//a[text()='Joe.Root']/ancestor::tr//input[@type='checkbox']
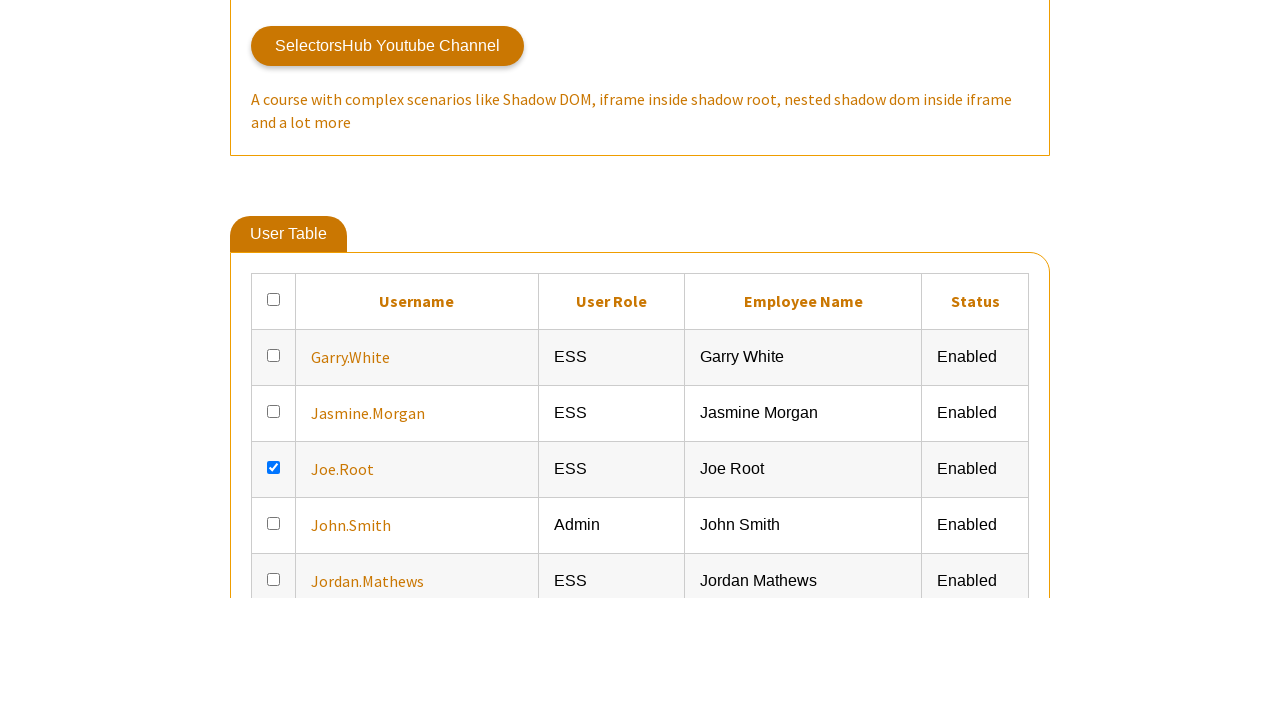

Selected checkbox for Jasmine.Morgan at (274, 665) on xpath=//a[text()='Jasmine.Morgan']/ancestor::tr//input[@type='checkbox']
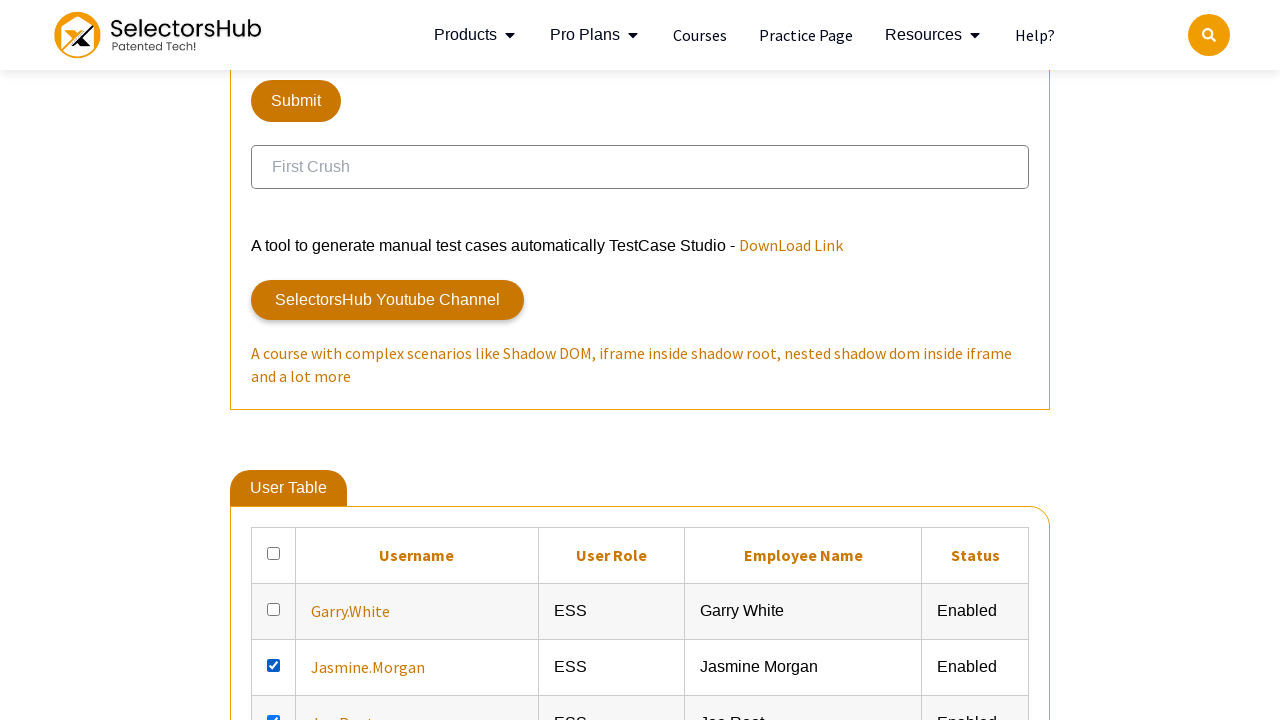

Located all user data elements for Joe.Root
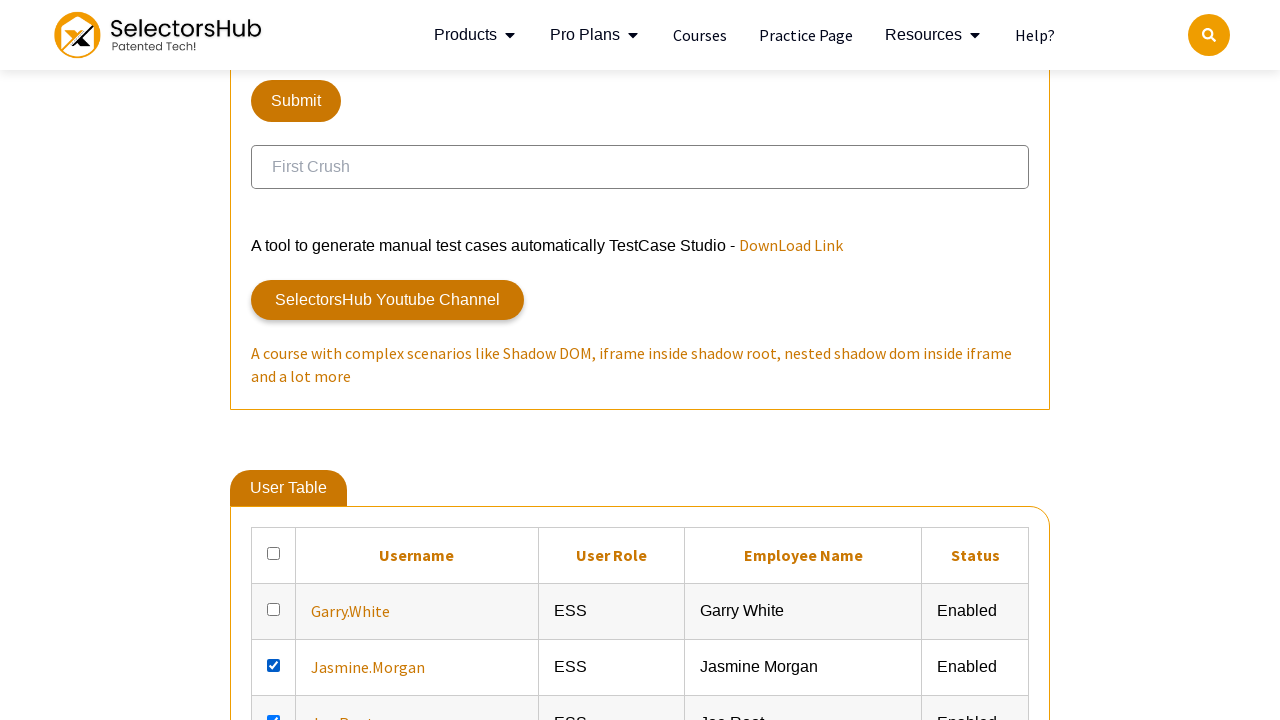

Extracted user data for Joe.Root: ESS
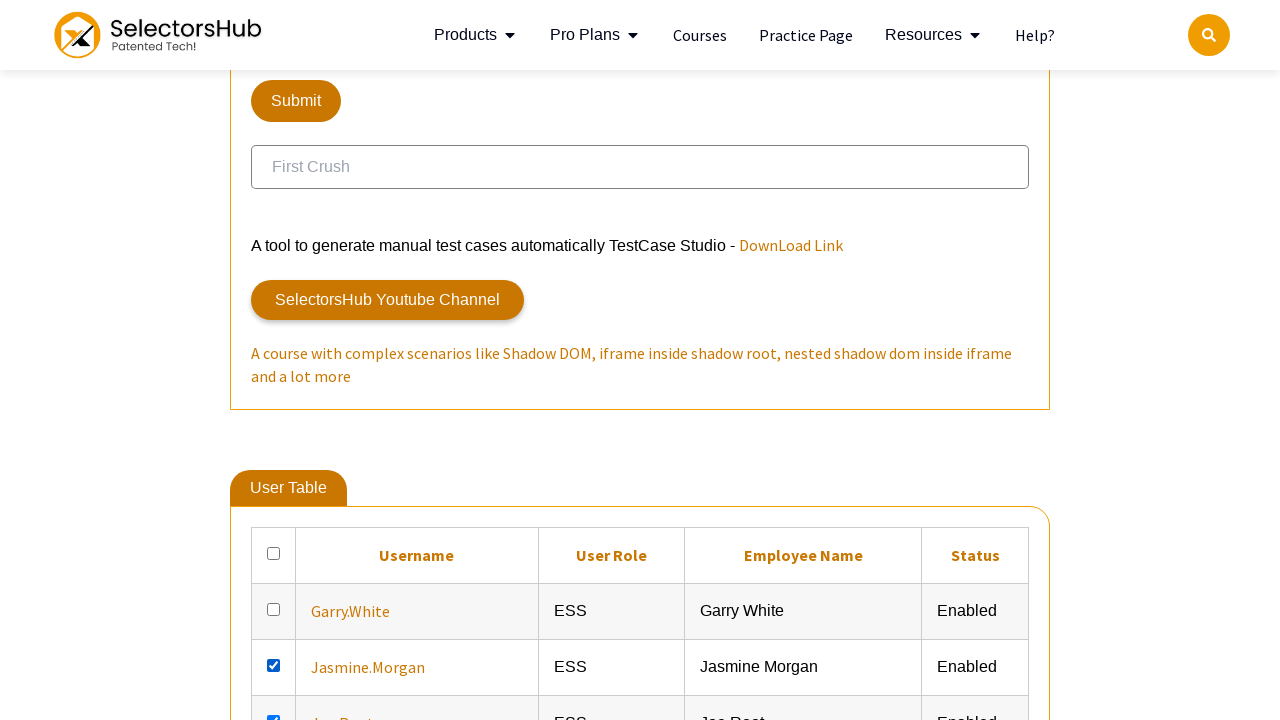

Extracted user data for Joe.Root: Joe Root
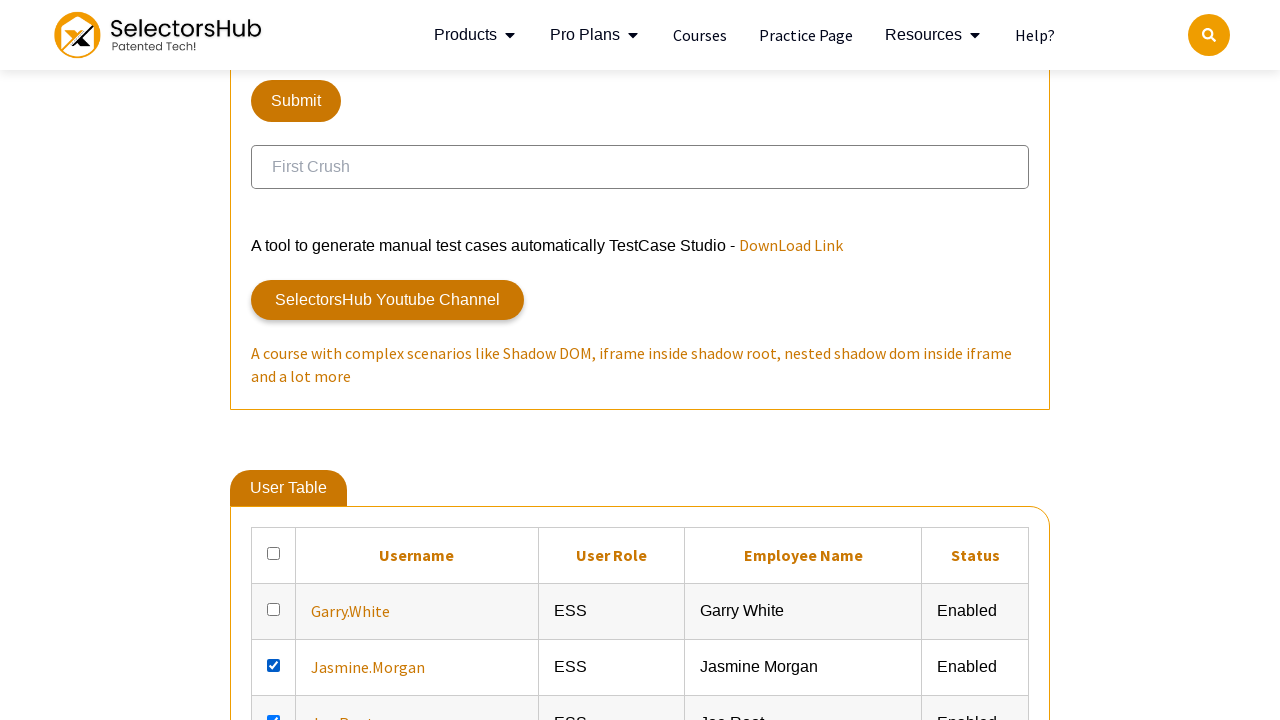

Extracted user data for Joe.Root: Enabled
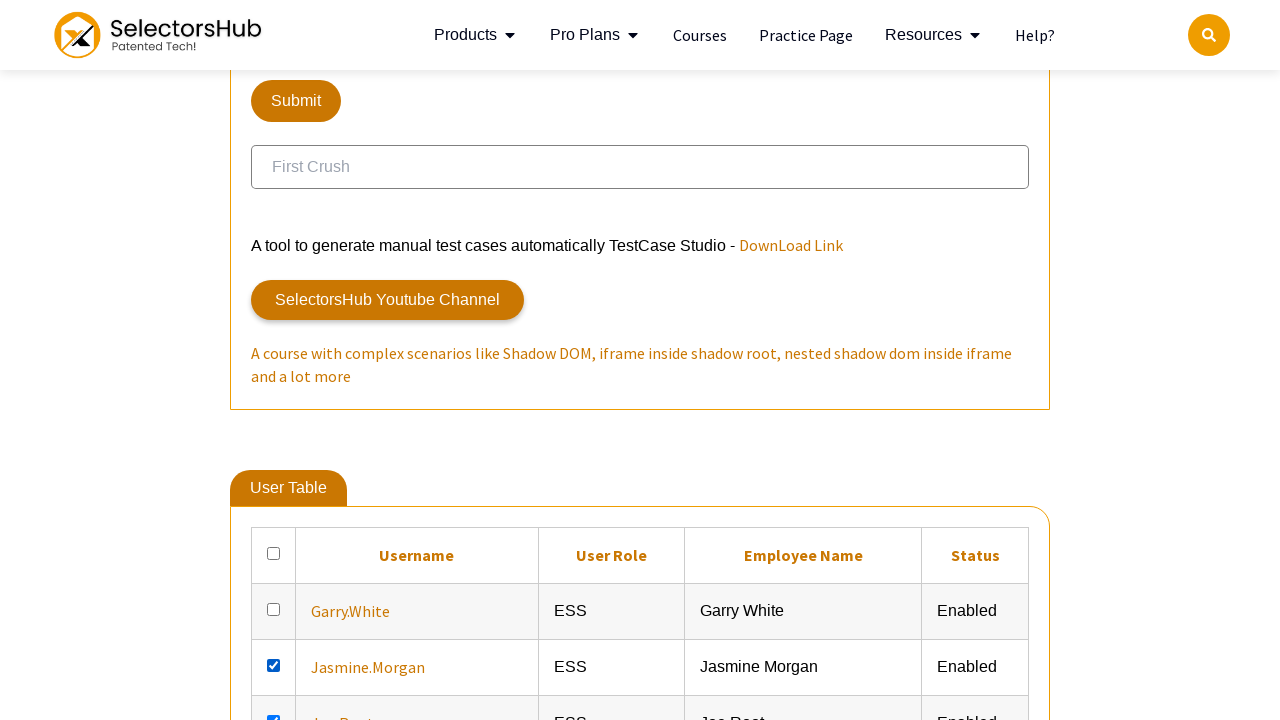

Located all user data elements for John.Smith
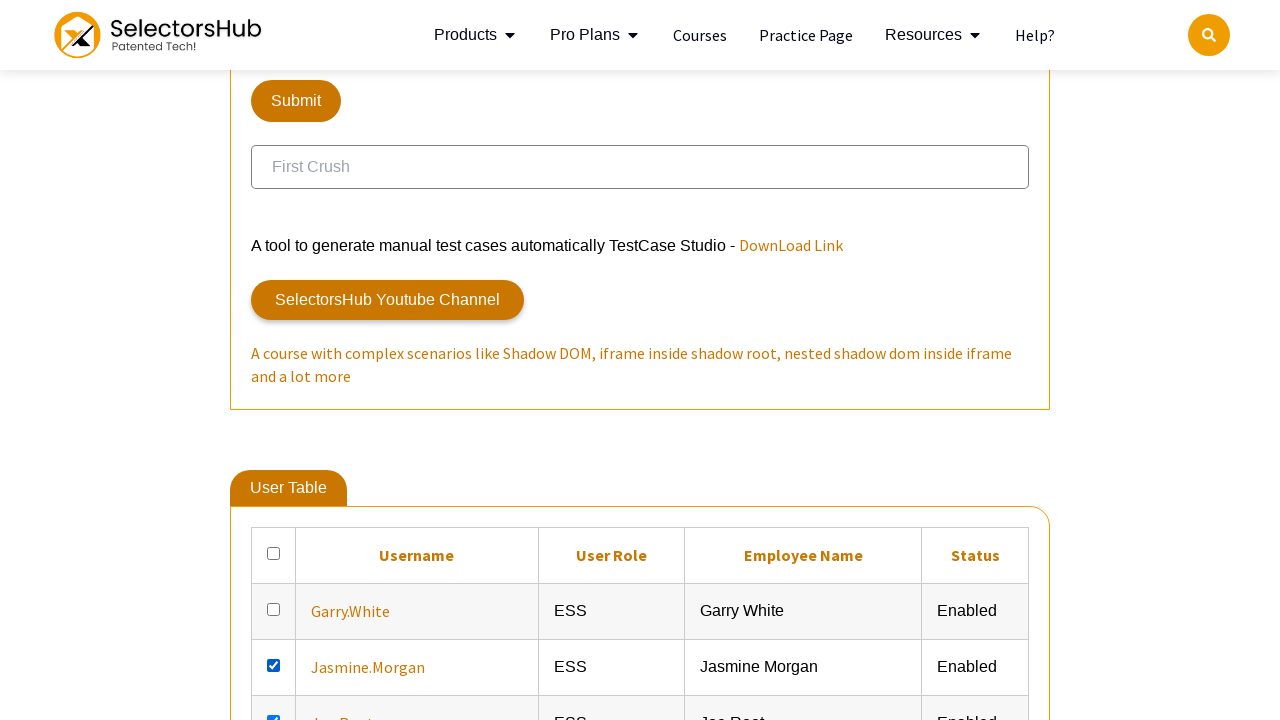

Extracted user data for John.Smith: Admin
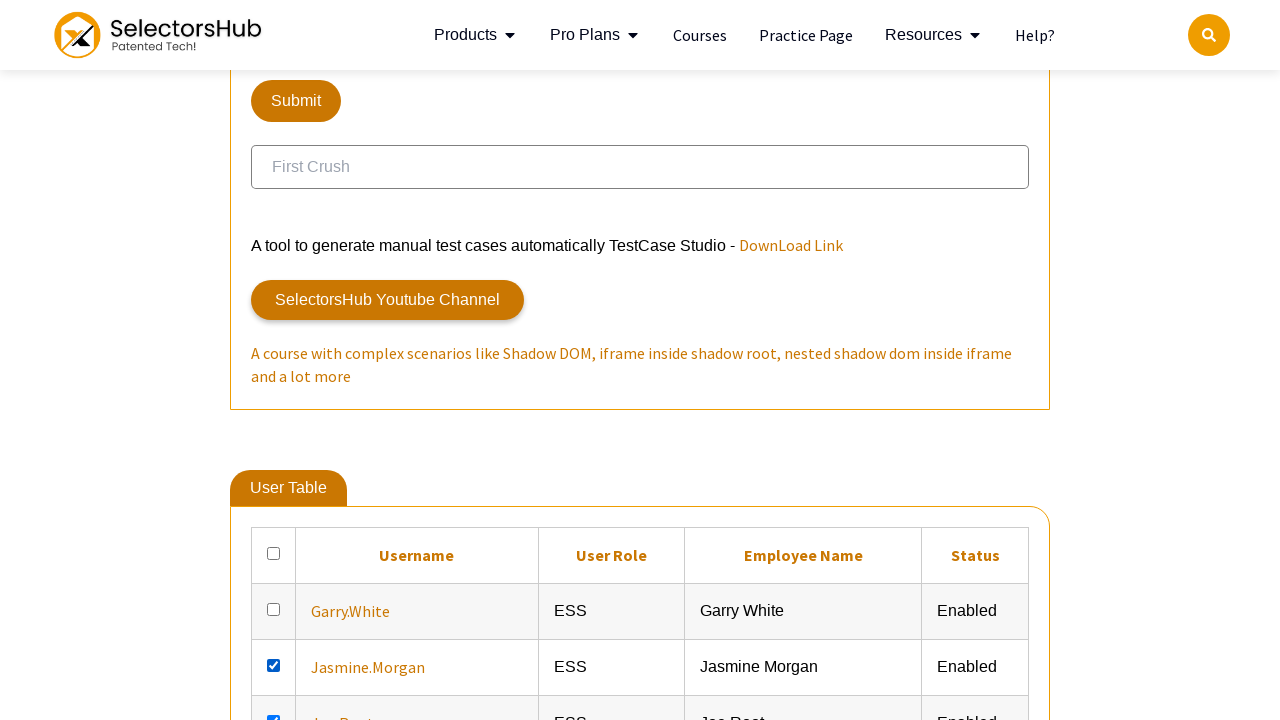

Extracted user data for John.Smith: John Smith
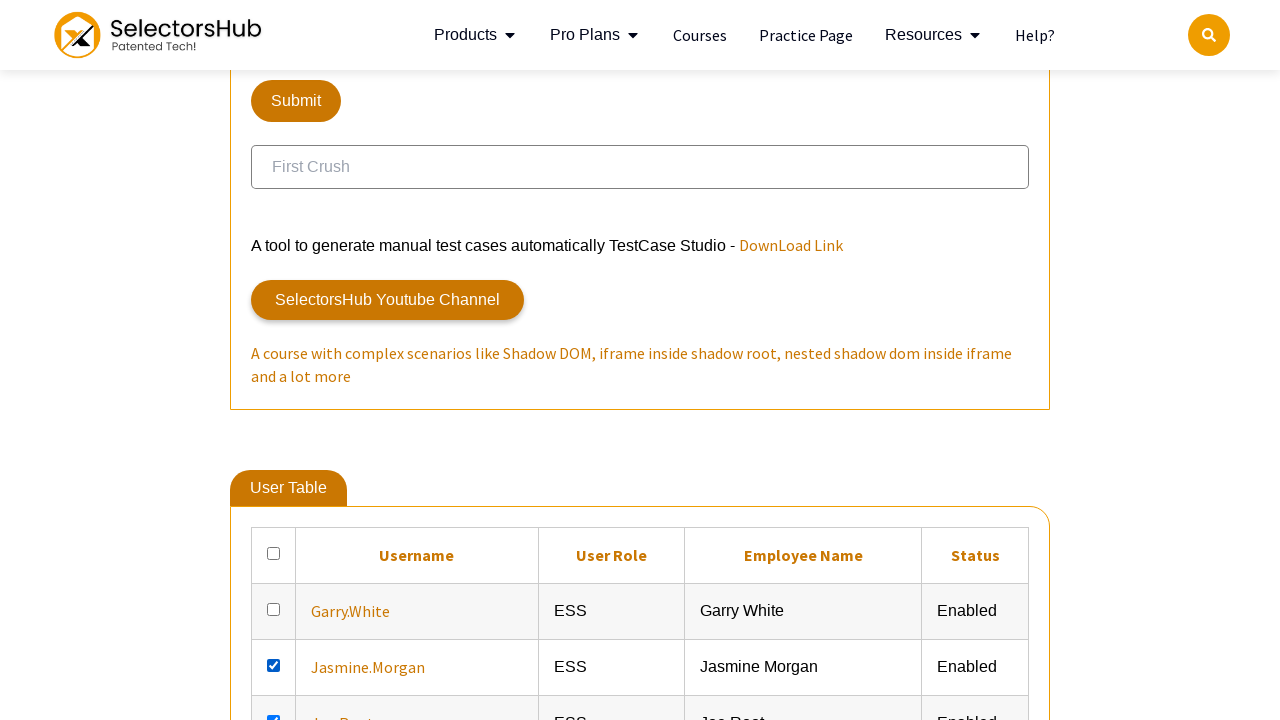

Extracted user data for John.Smith: Enabled
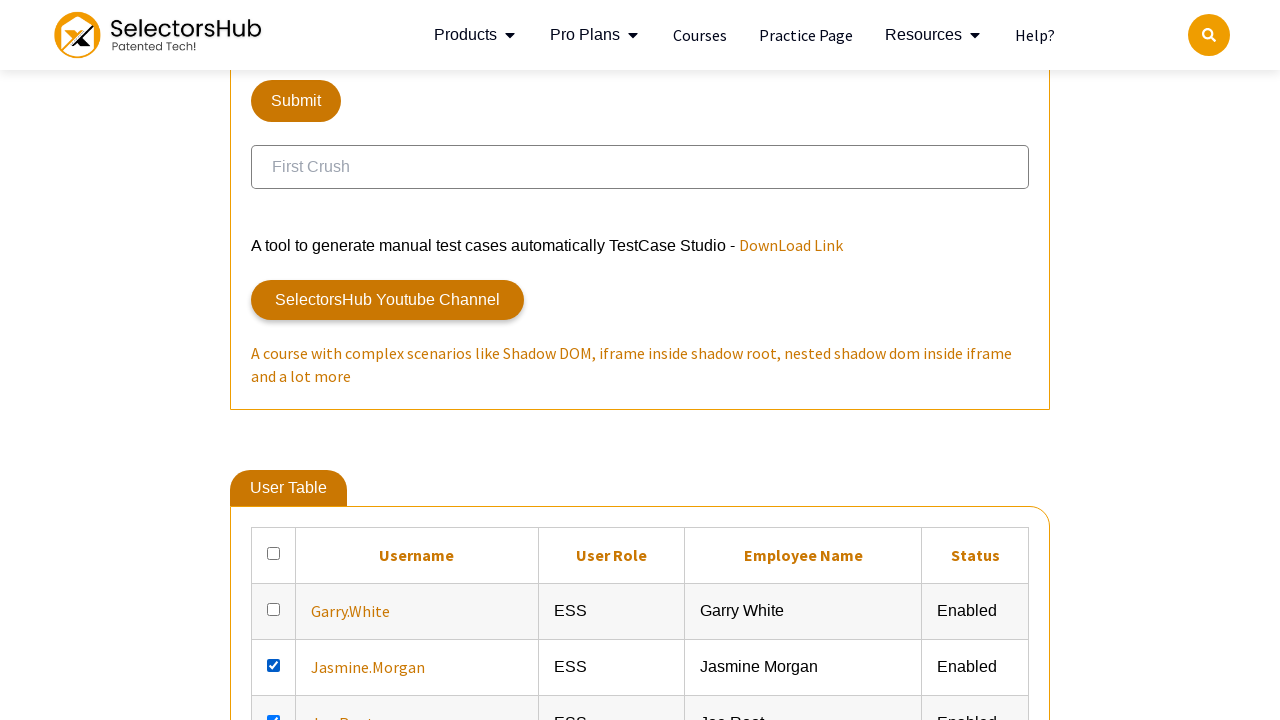

Located Mustafa Hanif's checkbox element for verification
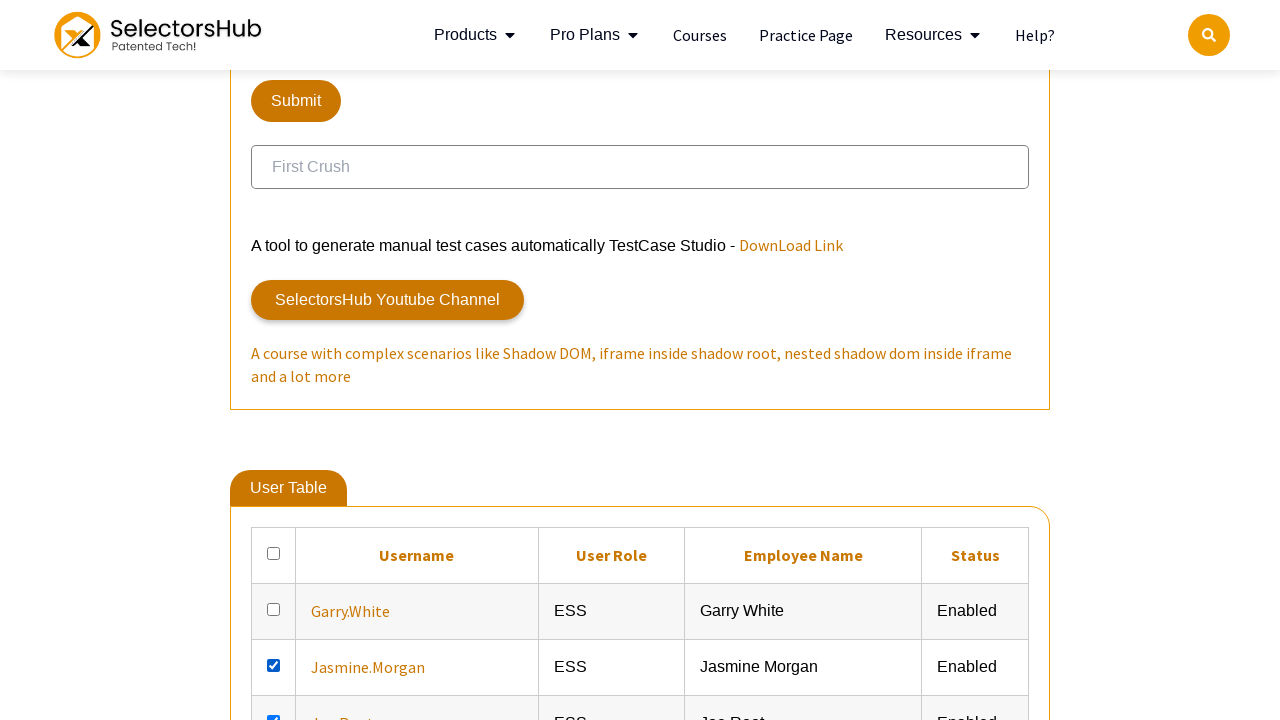

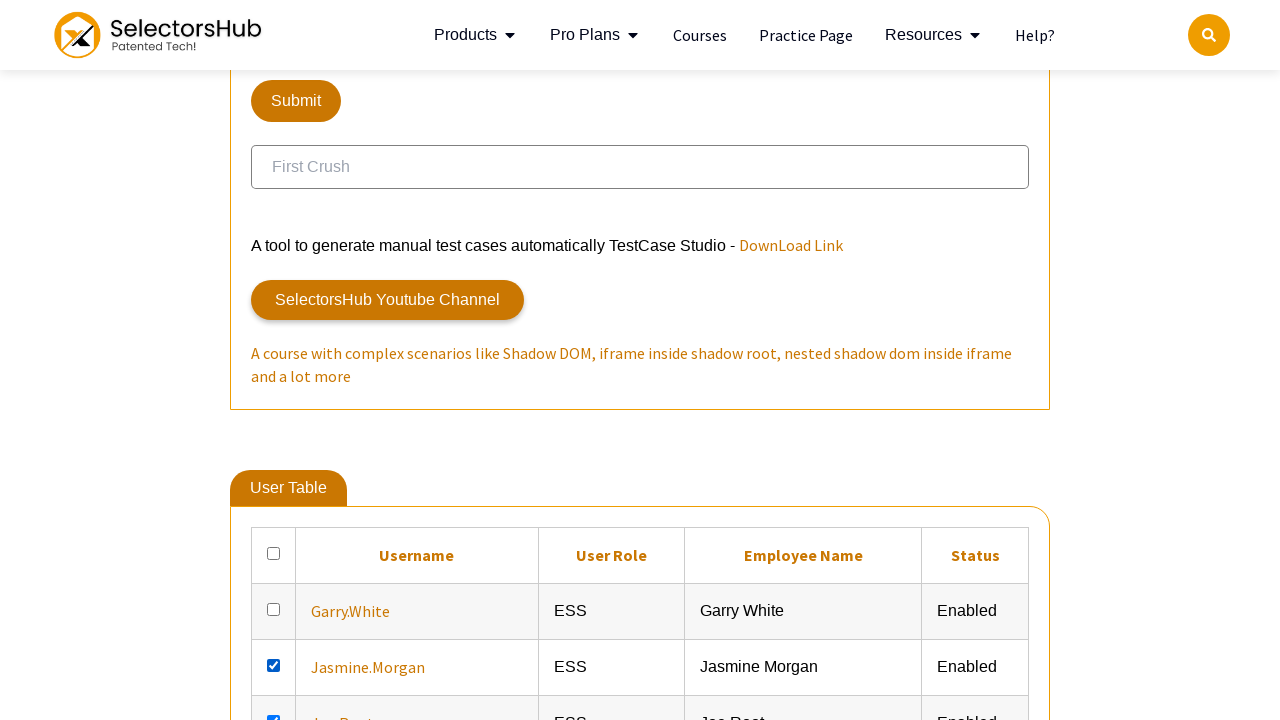